Tests popup window handling by clicking a link that opens a popup window and verifying window handles

Starting URL: http://omayo.blogspot.com/

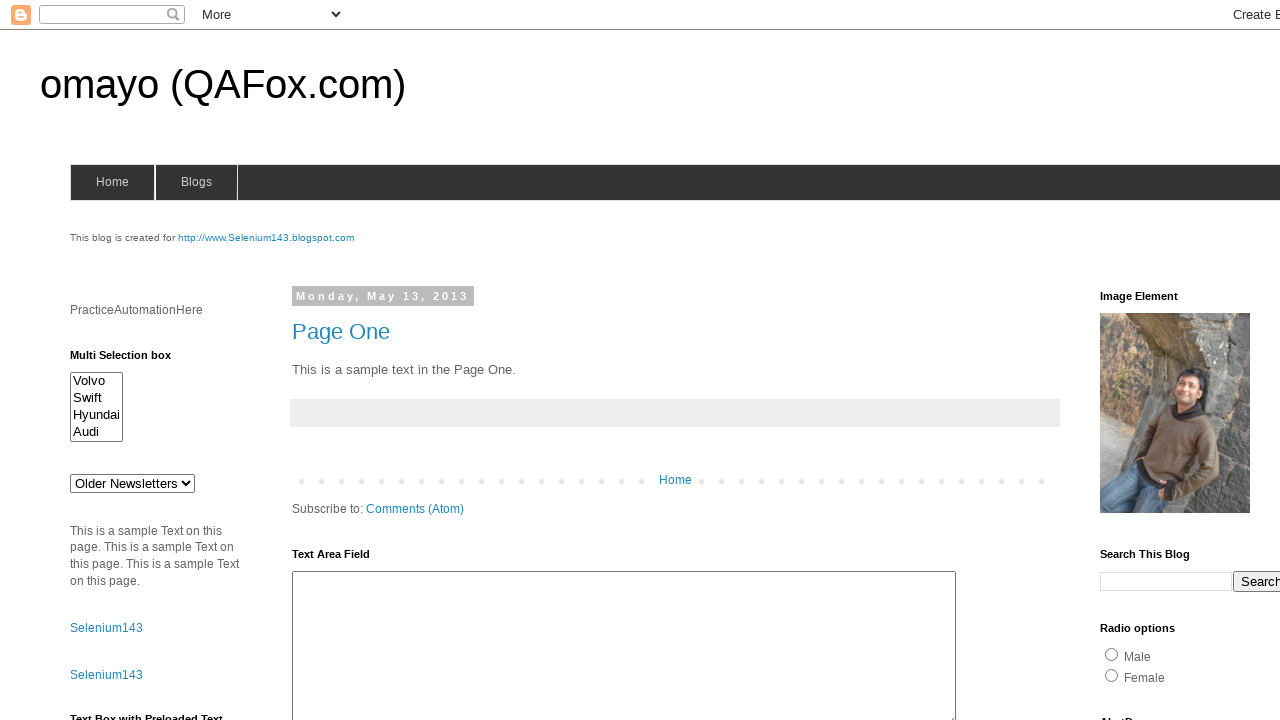

Clicked link to open a popup window at (132, 360) on text=Open a popup window
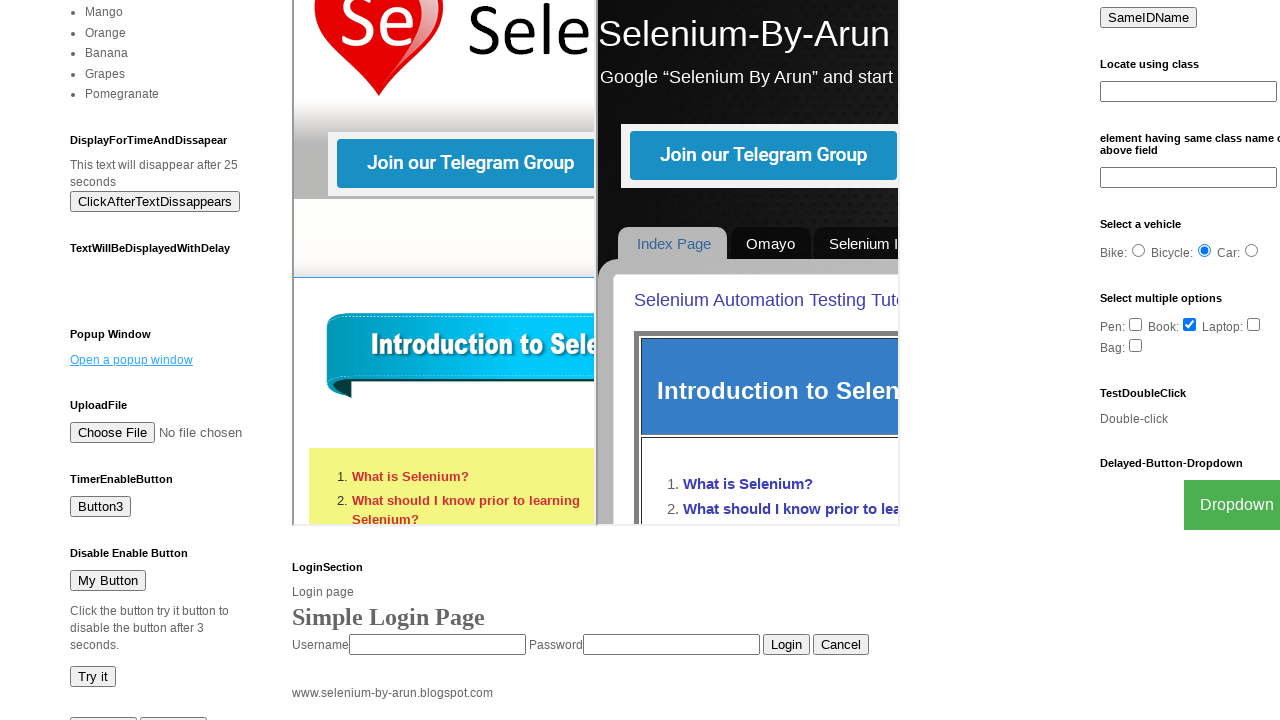

Waited 2 seconds for popup window to open
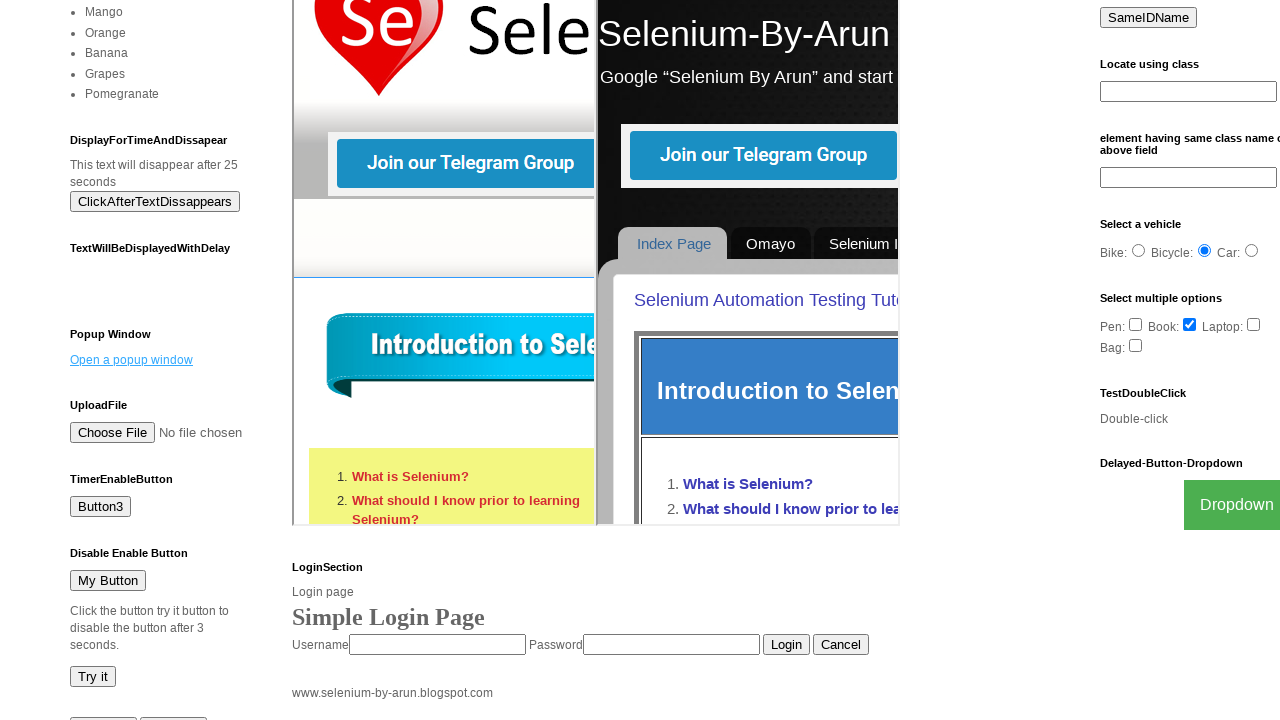

Retrieved all pages from context
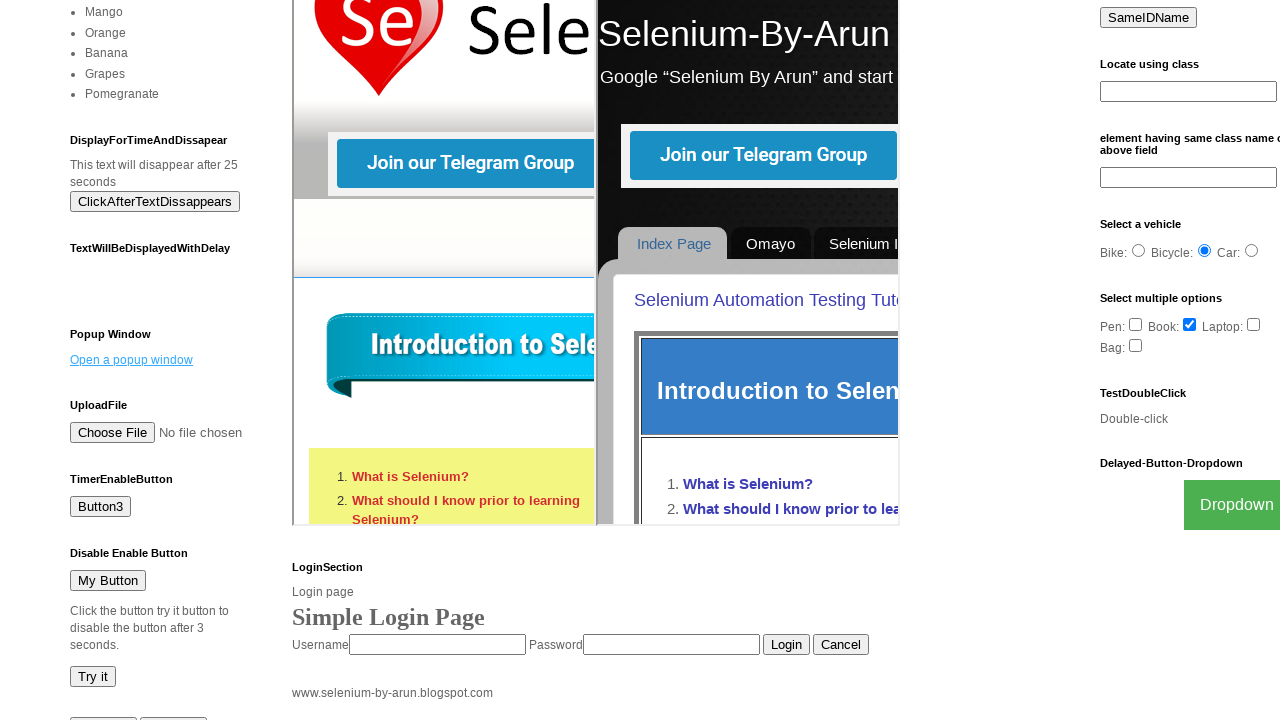

Verified that popup window opened - context has 2 or more pages
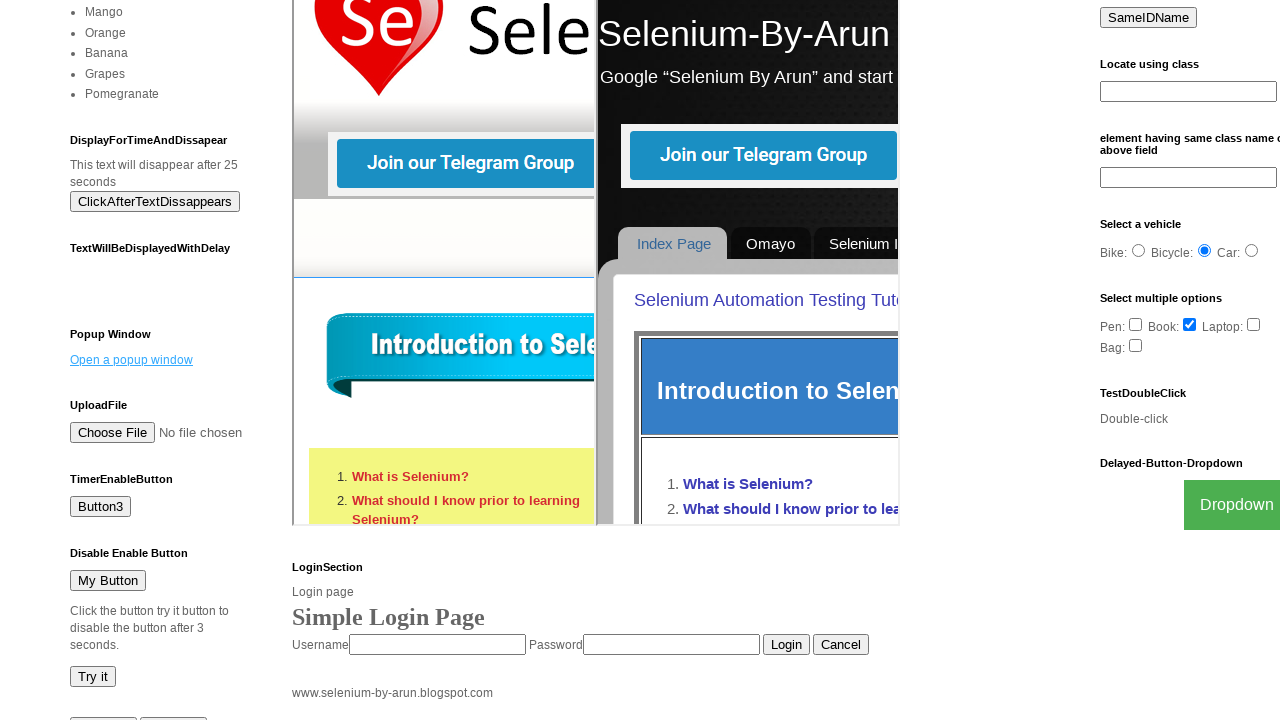

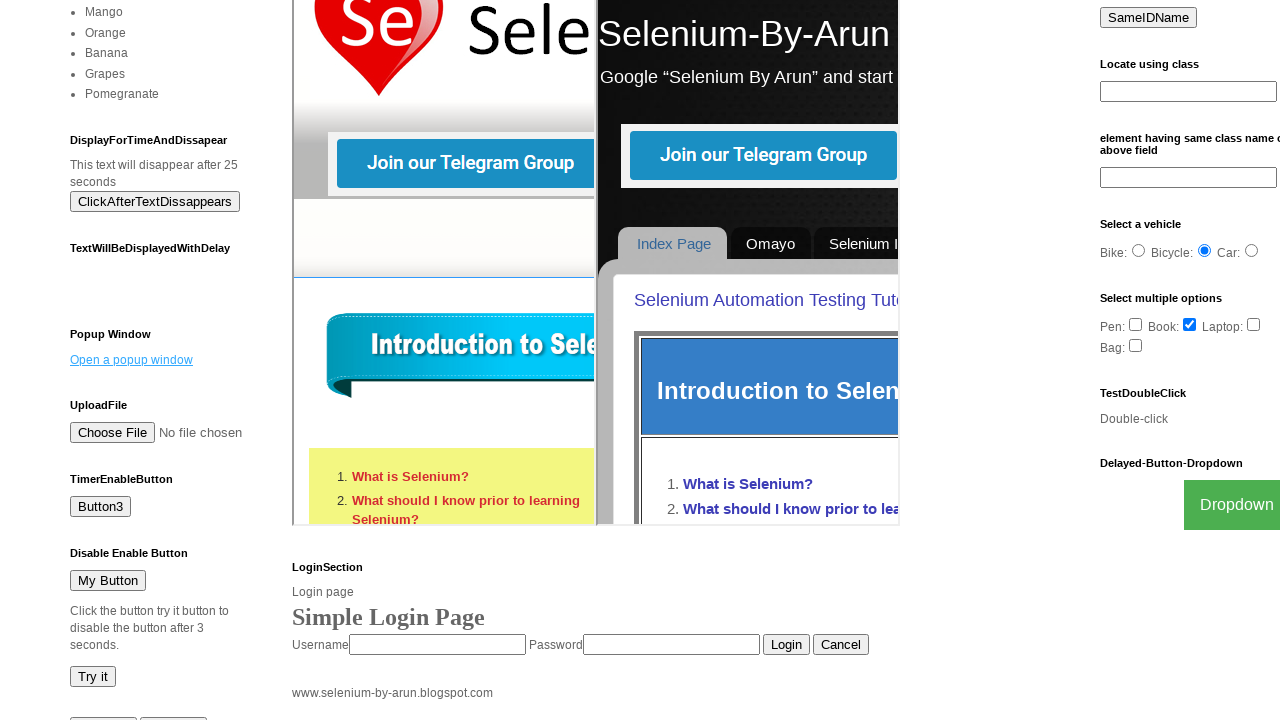